Tests dropdown selection functionality by selecting different title options (Mr, Mrs, Dr) from a select element and verifying the selections

Starting URL: http://www.roboform.com/filling-test-custom-fields

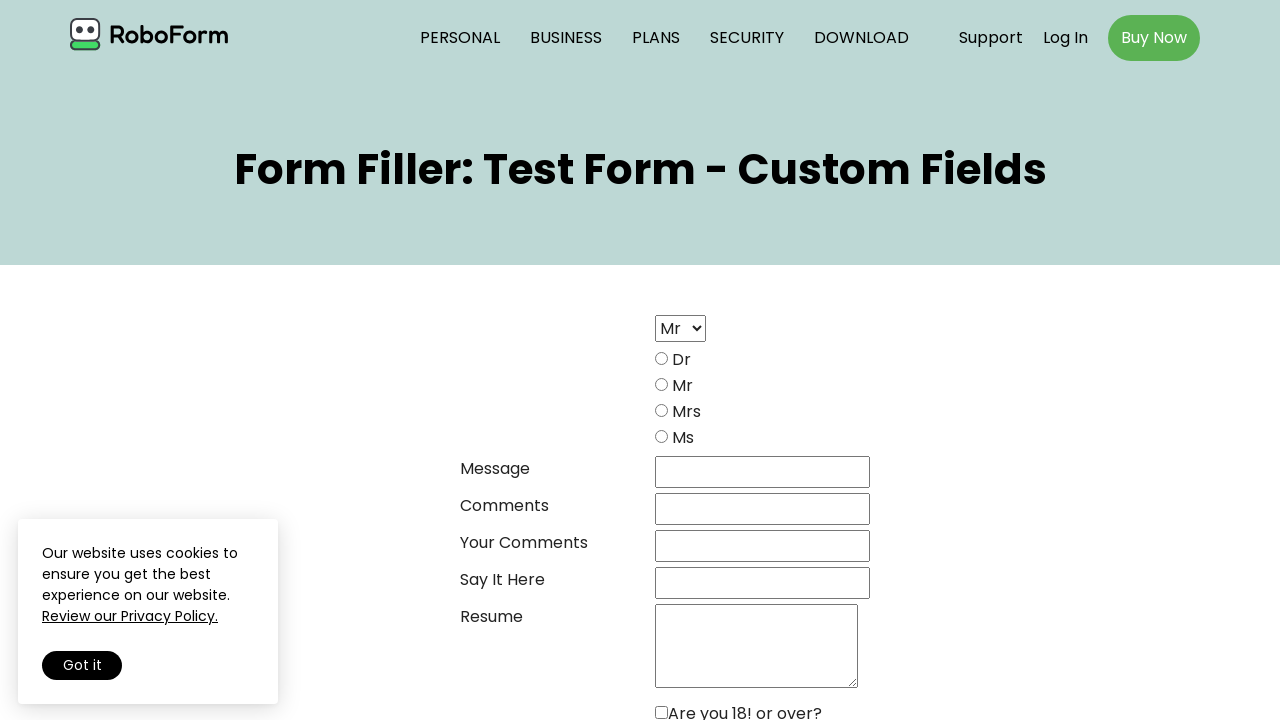

Waited for title select dropdown to be available
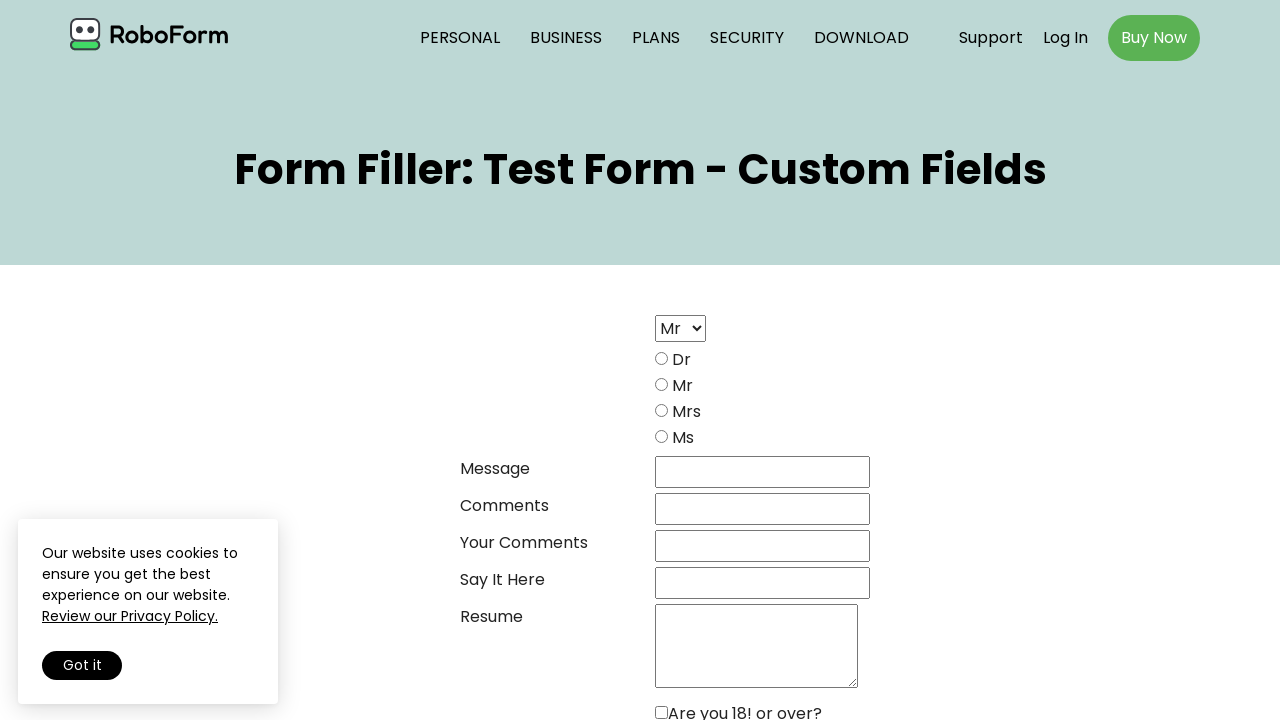

Selected 'Mrs' from title dropdown on select[name='ttl_select']
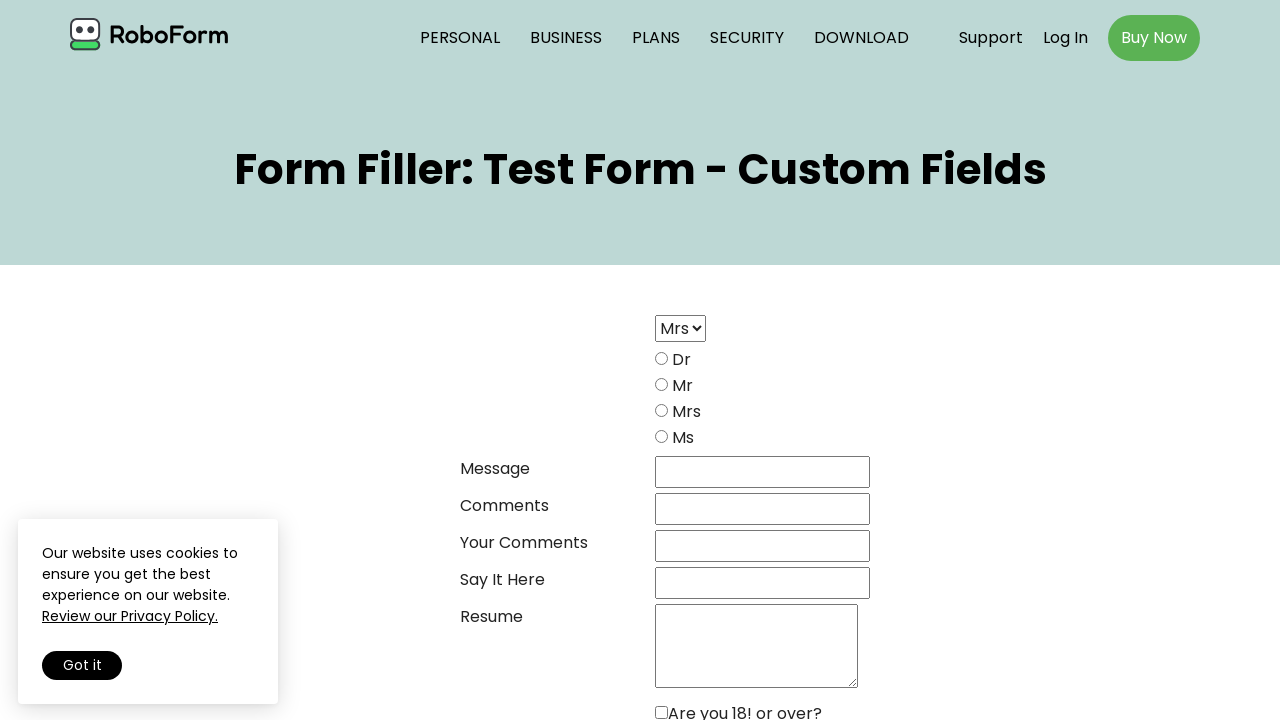

Selected 'Dr' from title dropdown on select[name='ttl_select']
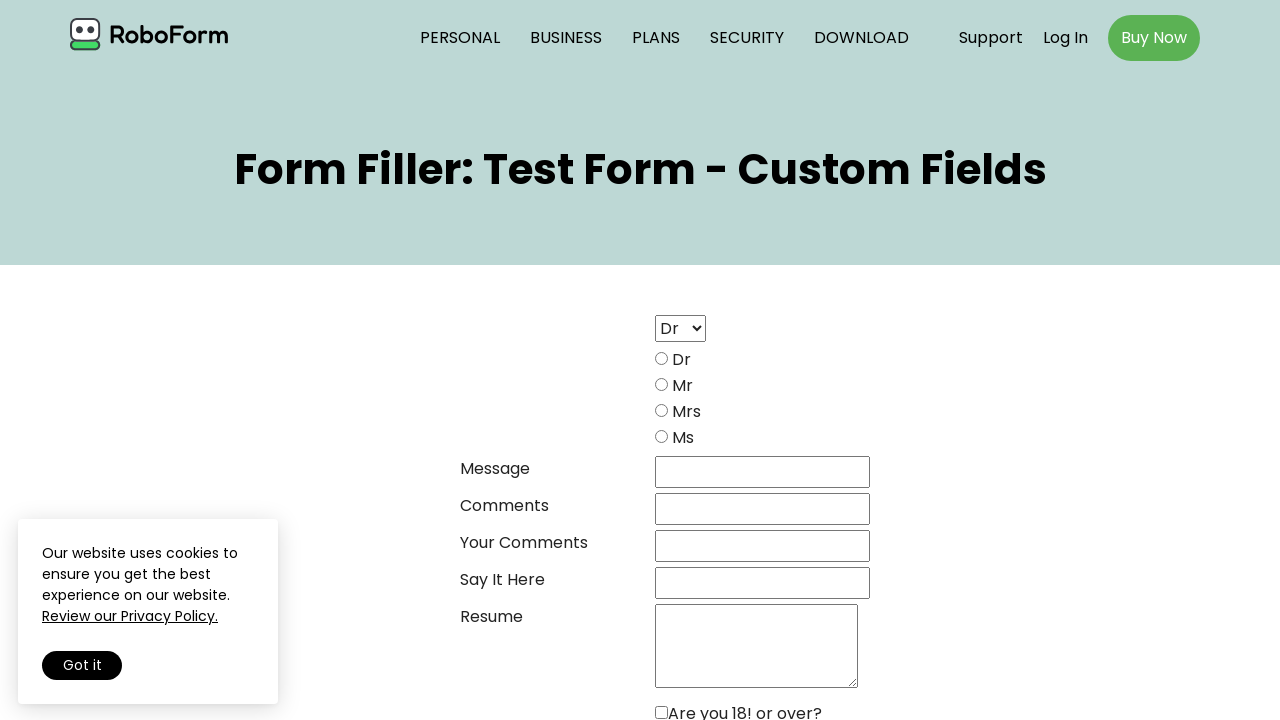

Waited 500ms for selection to register
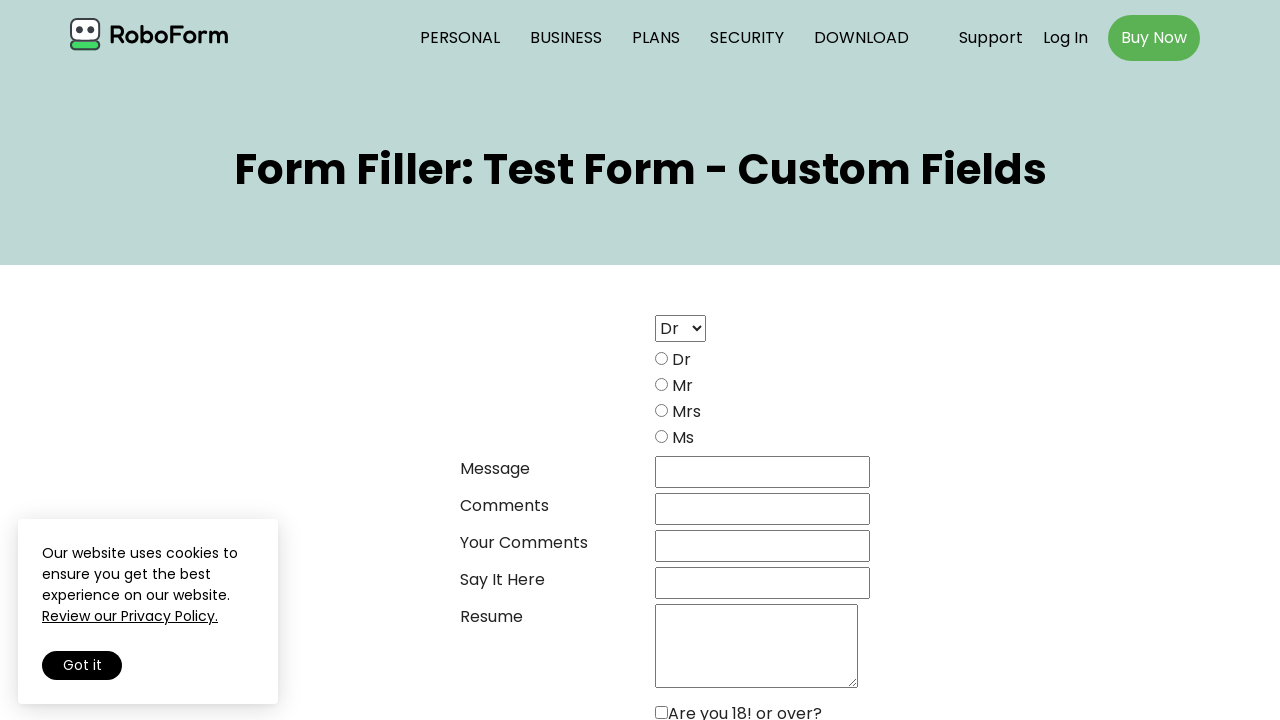

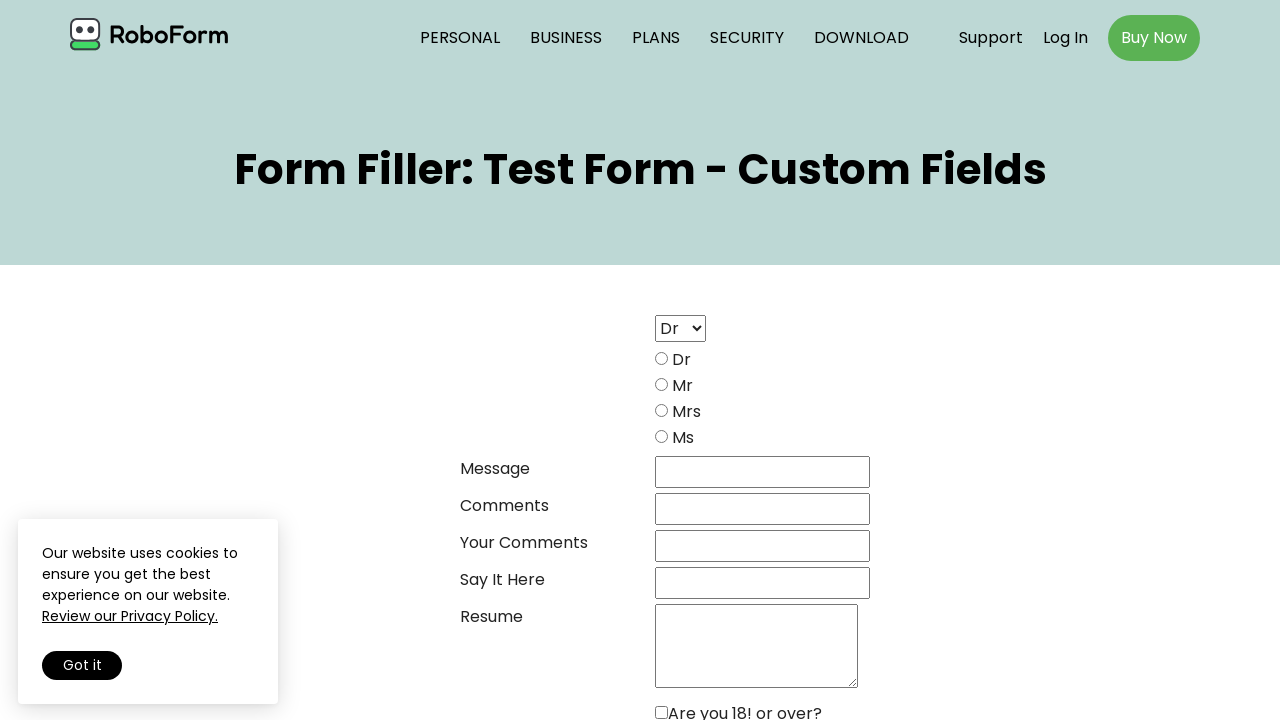